Tests that submitting the login form without a password displays a password required error message

Starting URL: https://www.saucedemo.com/

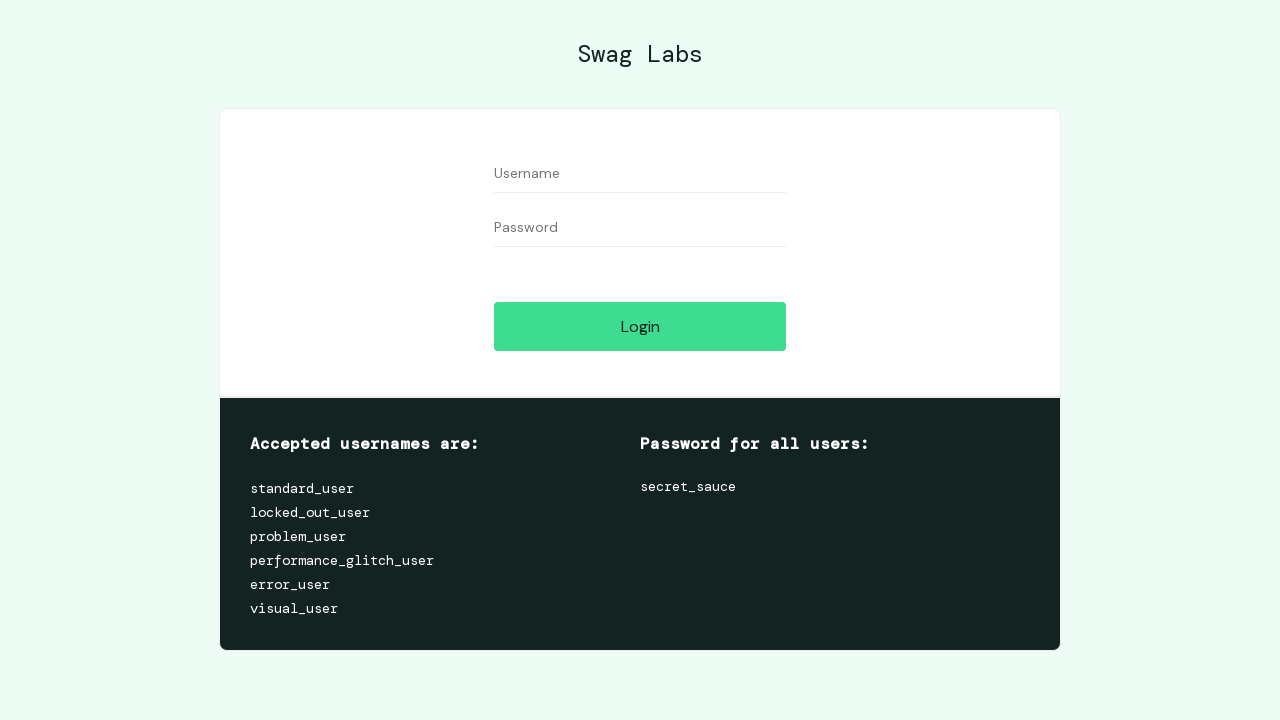

Filled username field with 'standard_user' on #user-name
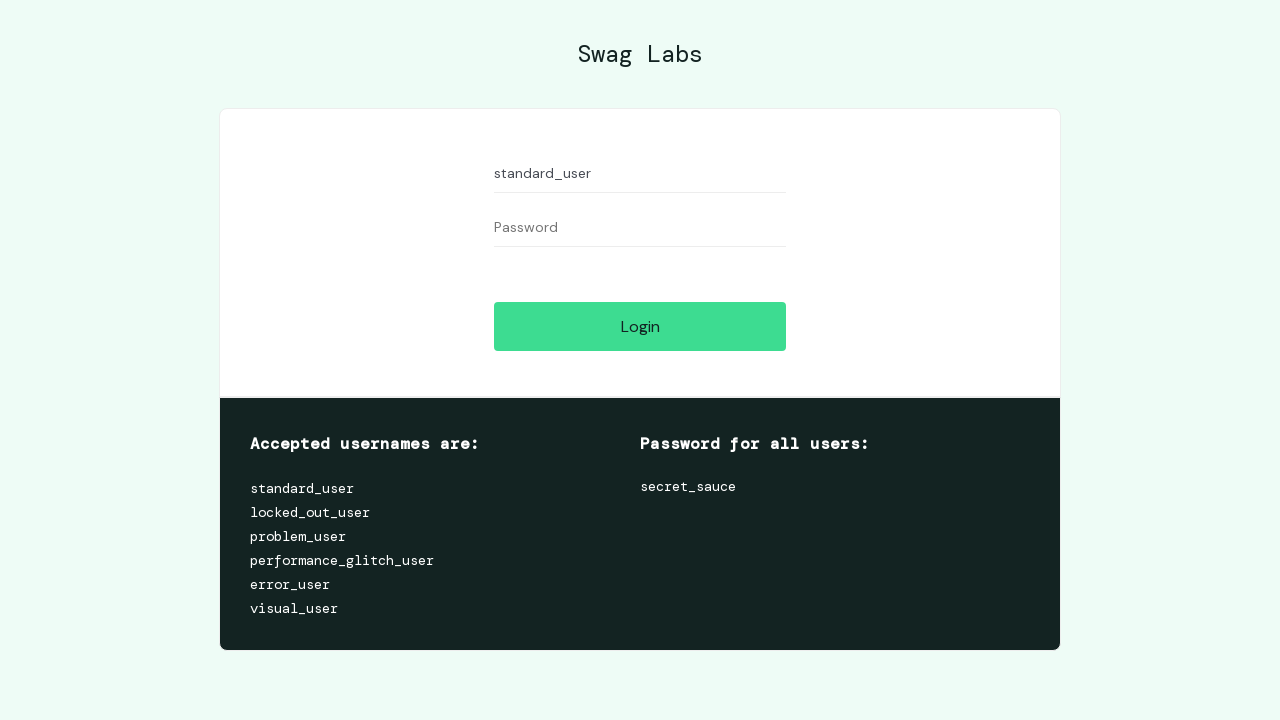

Left password field empty on #password
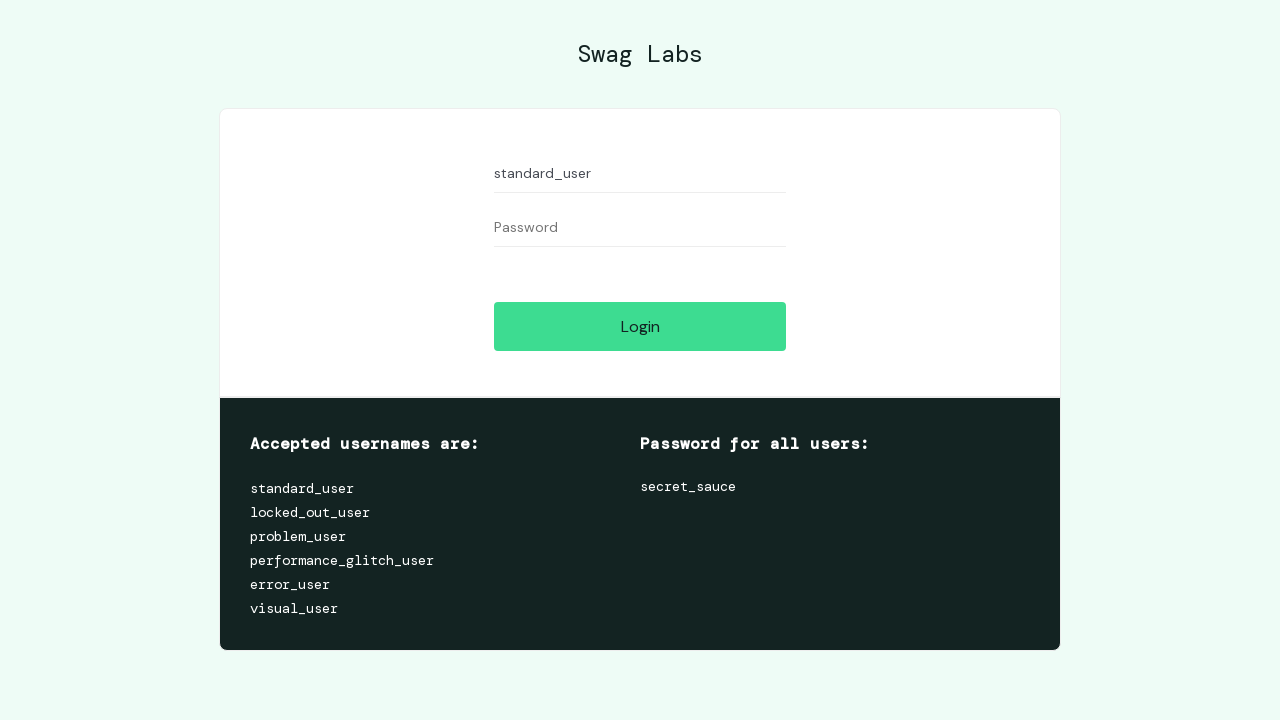

Clicked login button to submit form at (640, 326) on #login-button
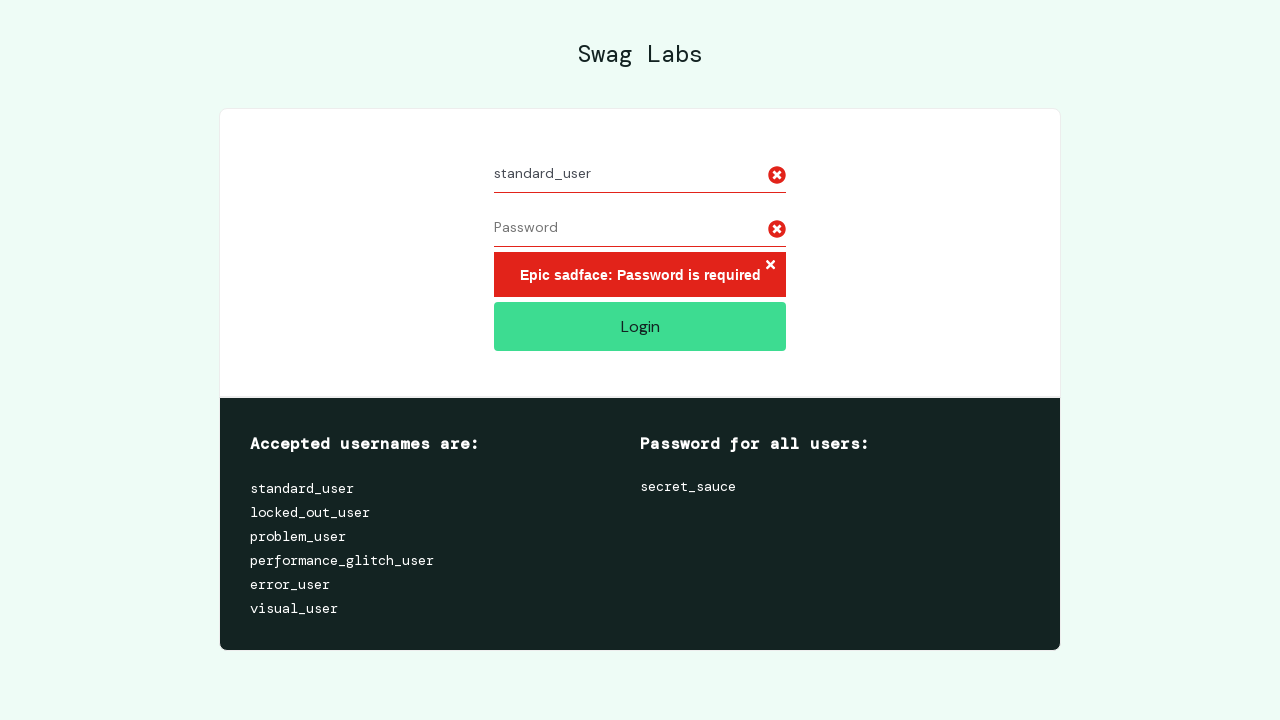

Password required error message appeared
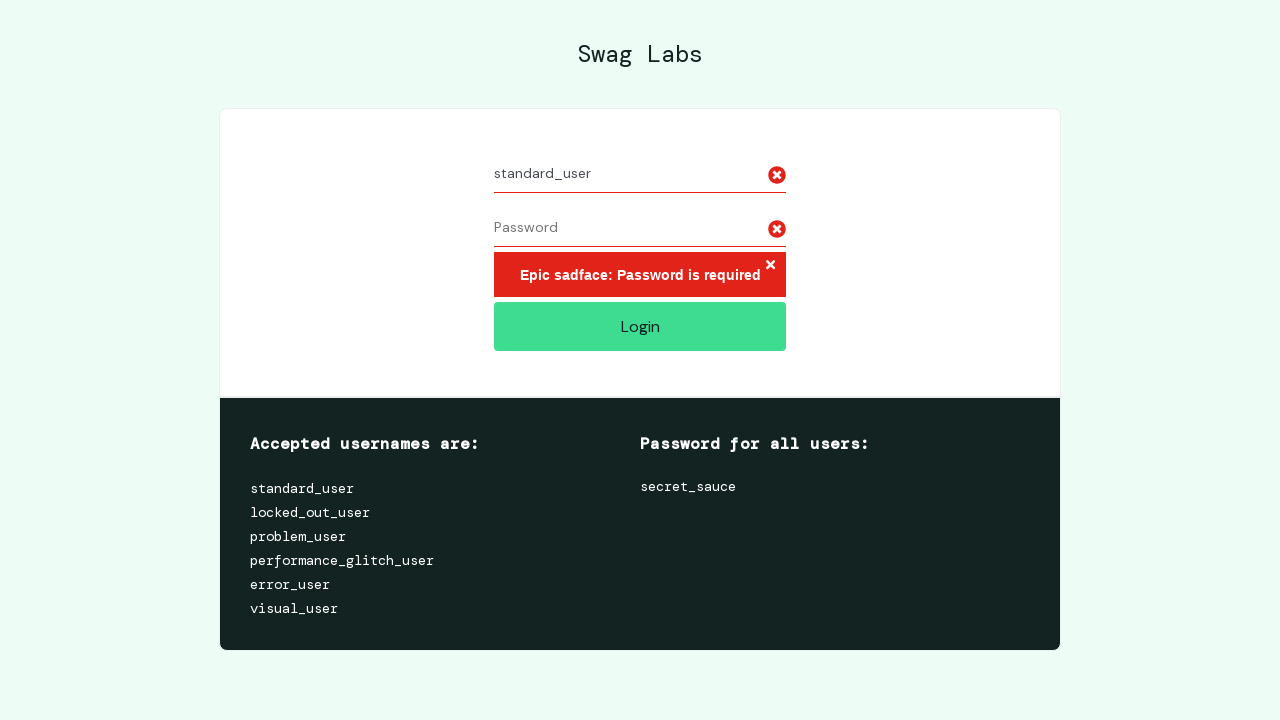

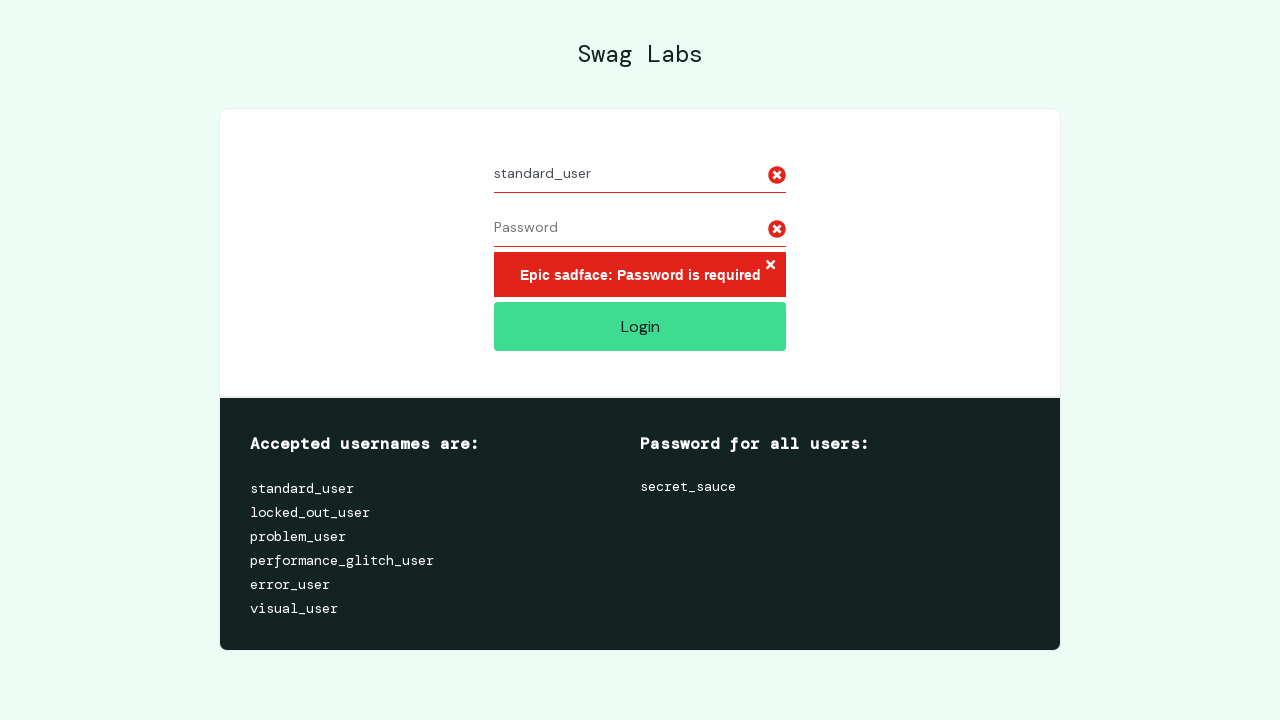